Tests navigation on Rediff.com by clicking on the "Investors" link in the header using partial link text matching.

Starting URL: https://rediff.com/

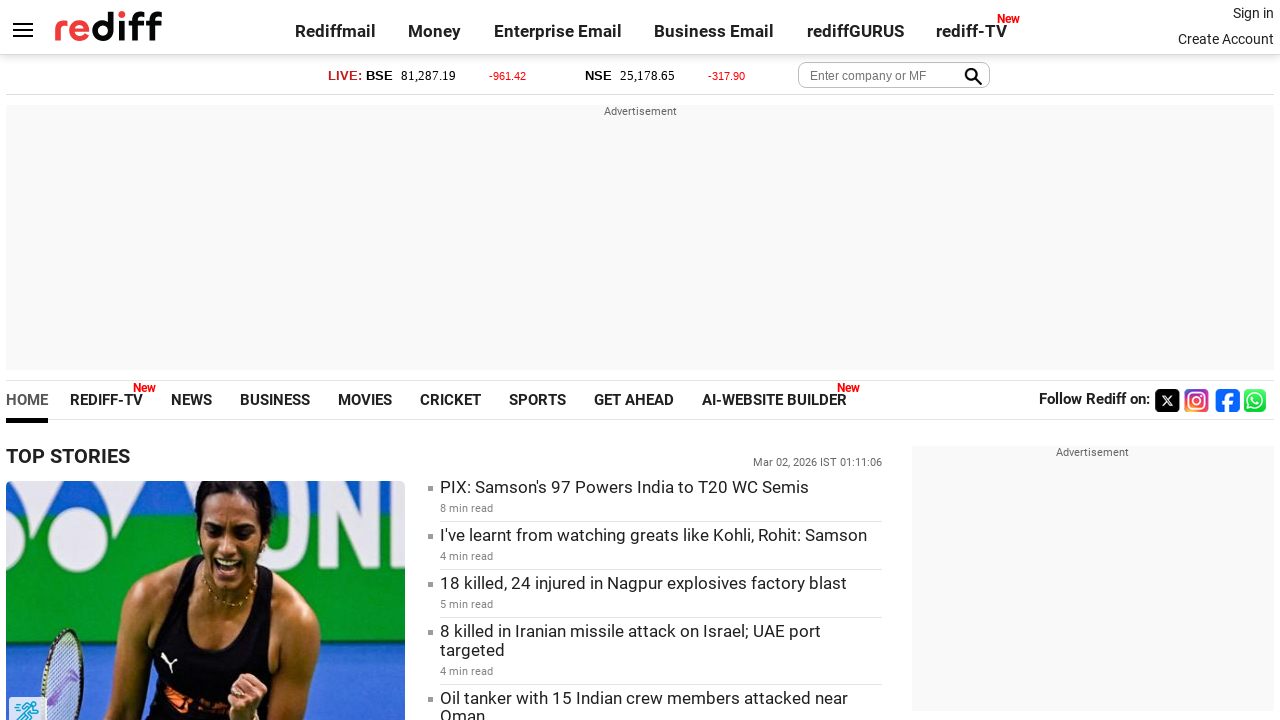

Clicked on the Investors link in the header using partial text matching at (1048, 361) on a:has-text('Inves')
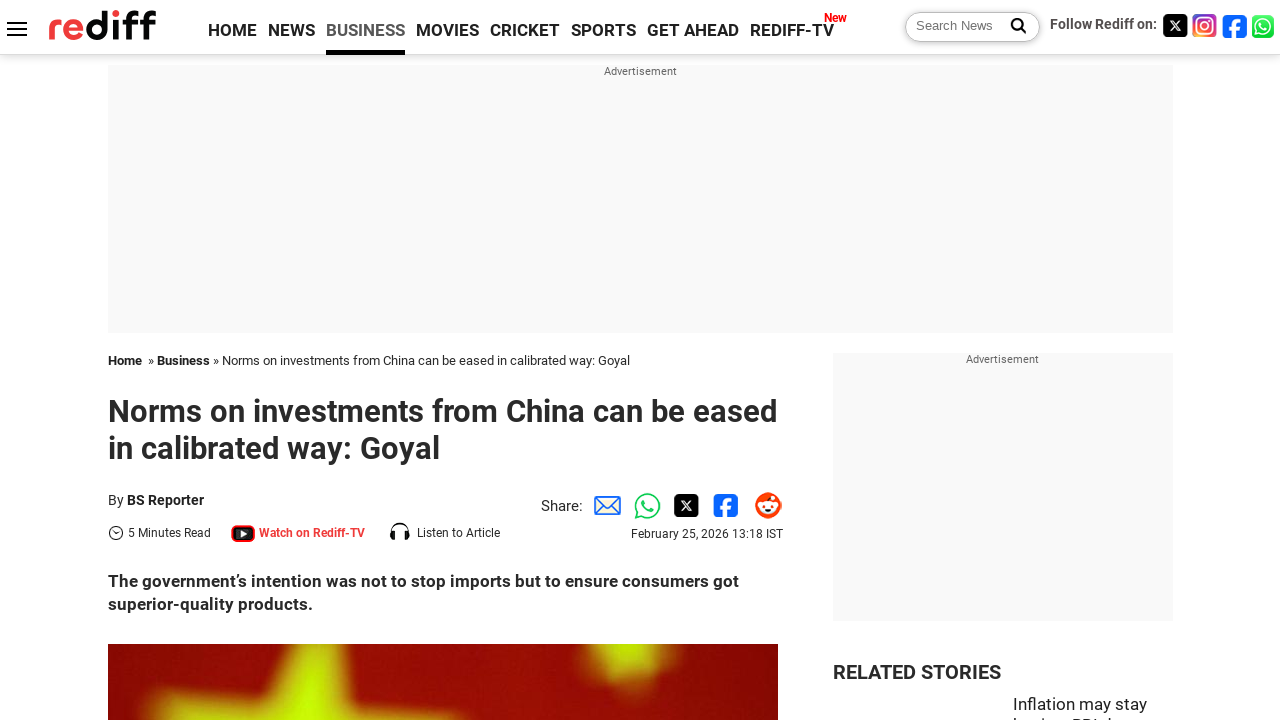

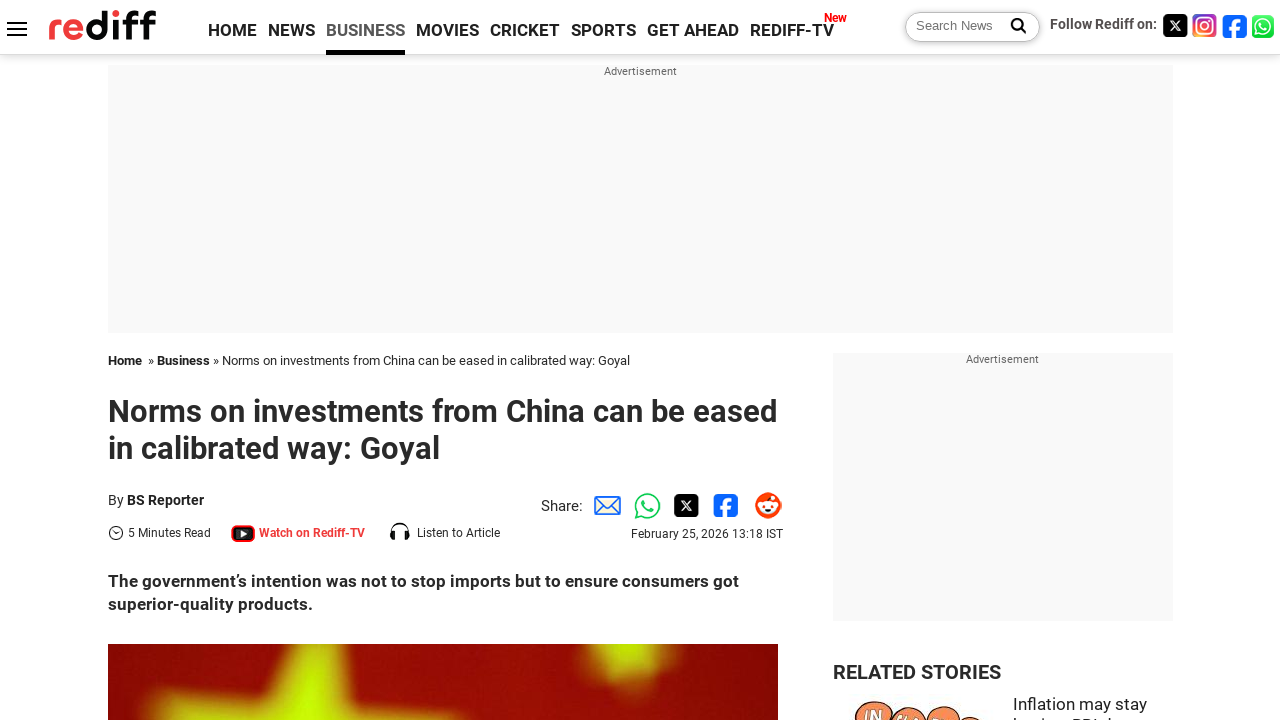